Tests the Click Me button by clicking it and verifying the dynamic click message appears while the double click message does not

Starting URL: https://demoqa.com/buttons

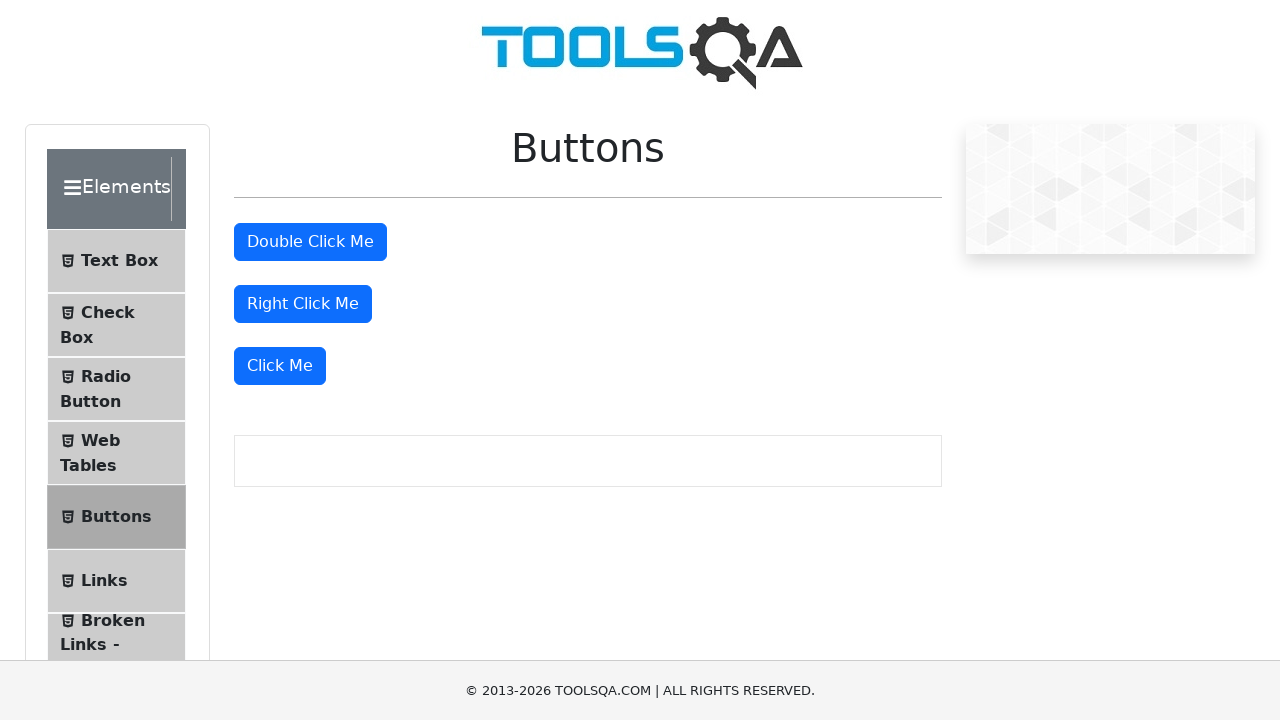

Clicked the 'Click Me' button at (280, 366) on internal:role=button[name="Click Me"s]
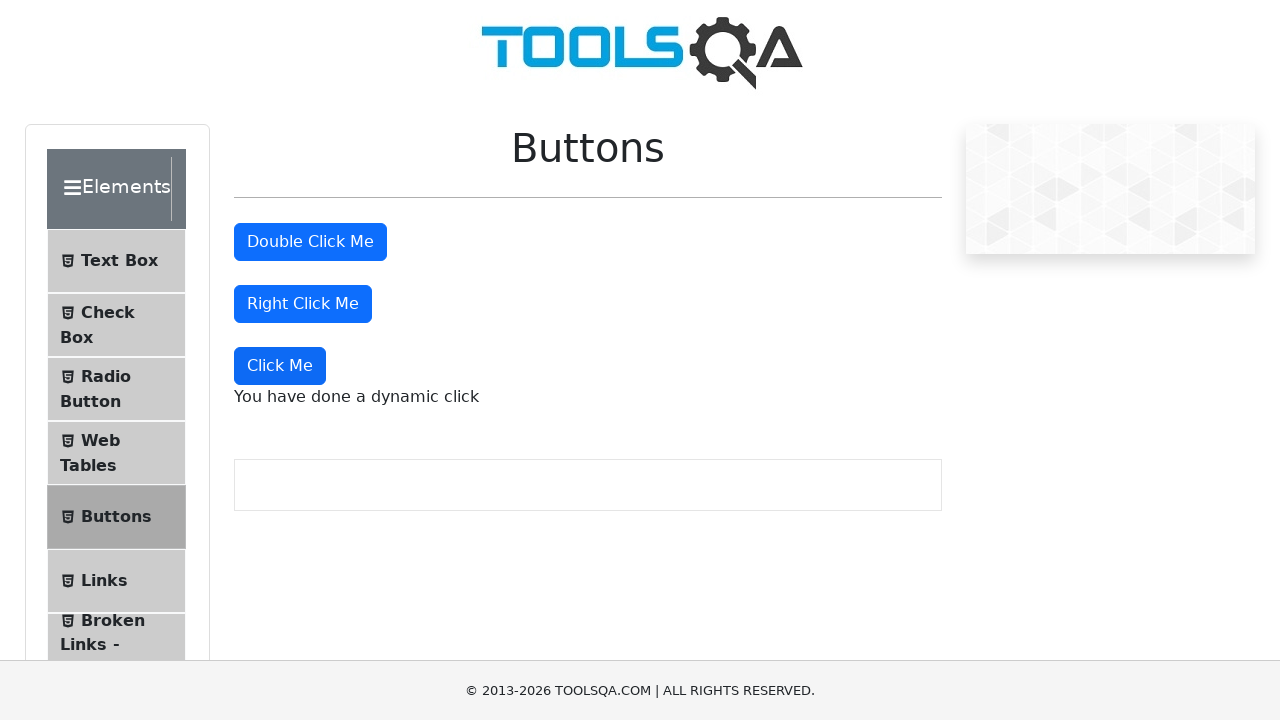

Verified 'You have done a dynamic click' message appeared
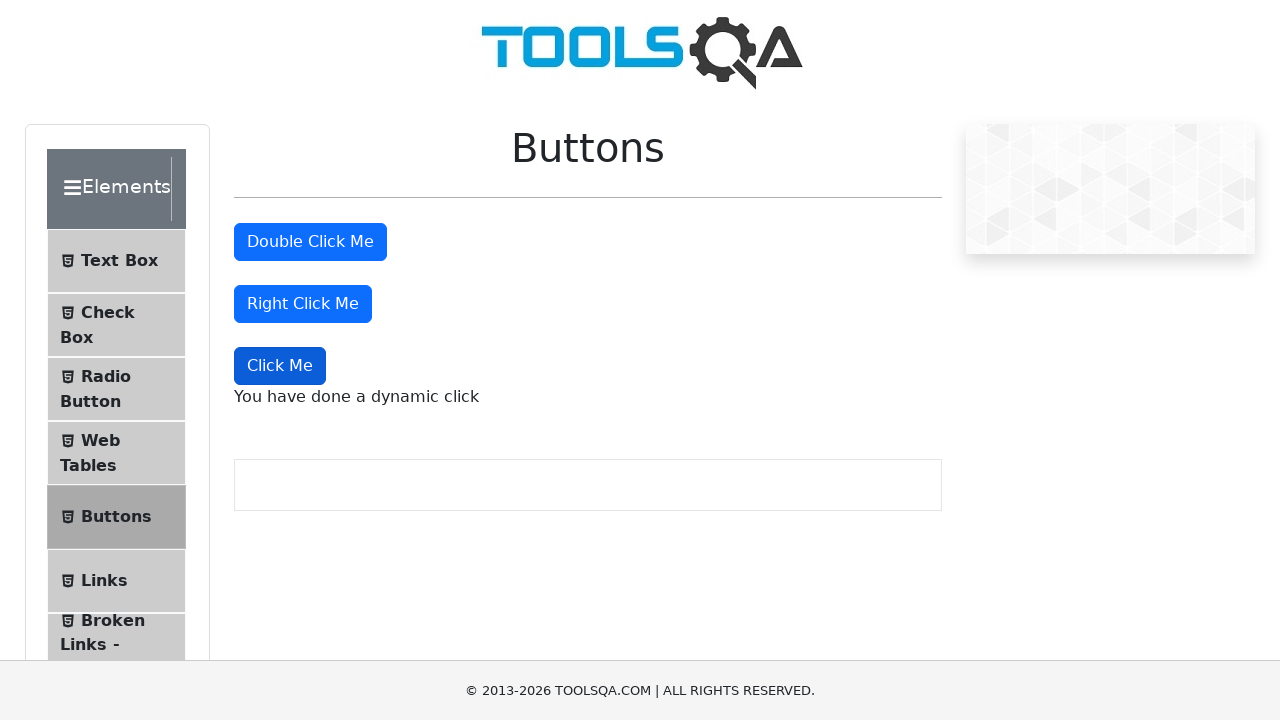

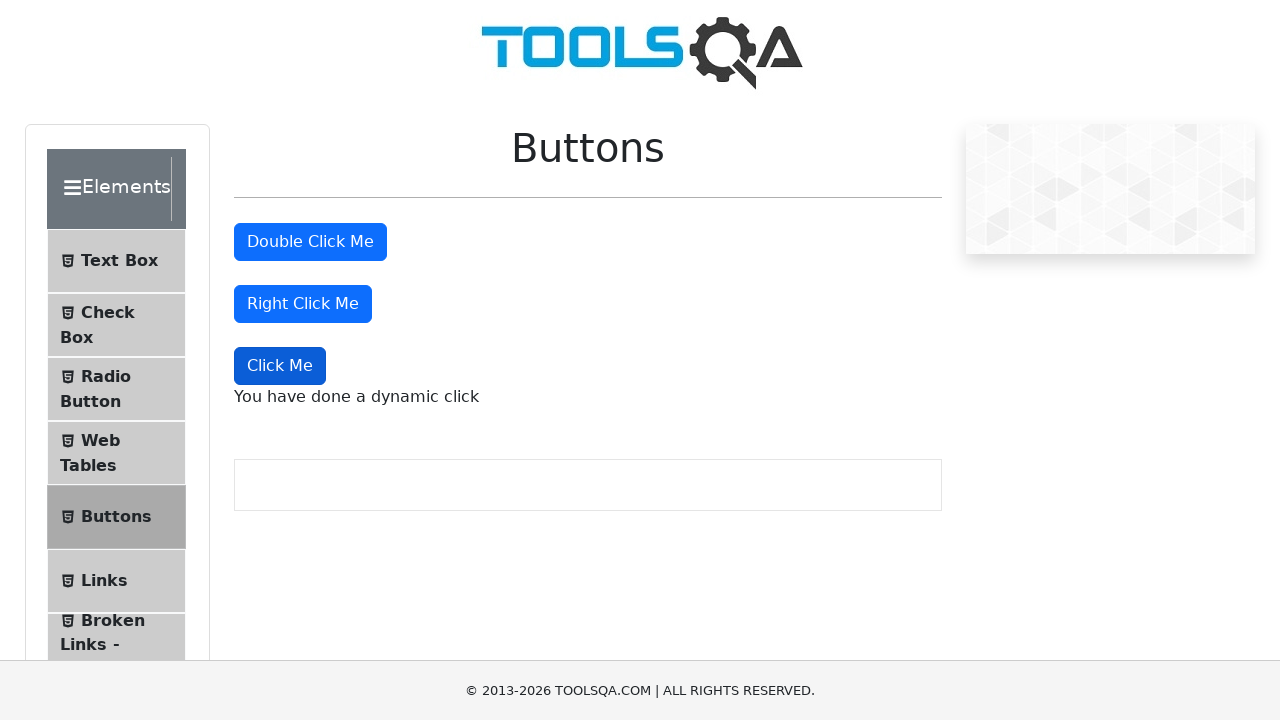